Tests button interactions on a demo page by performing a double-click on one button and verifying the message, then performing a right-click on another button and verifying its message.

Starting URL: https://demoqa.com/buttons

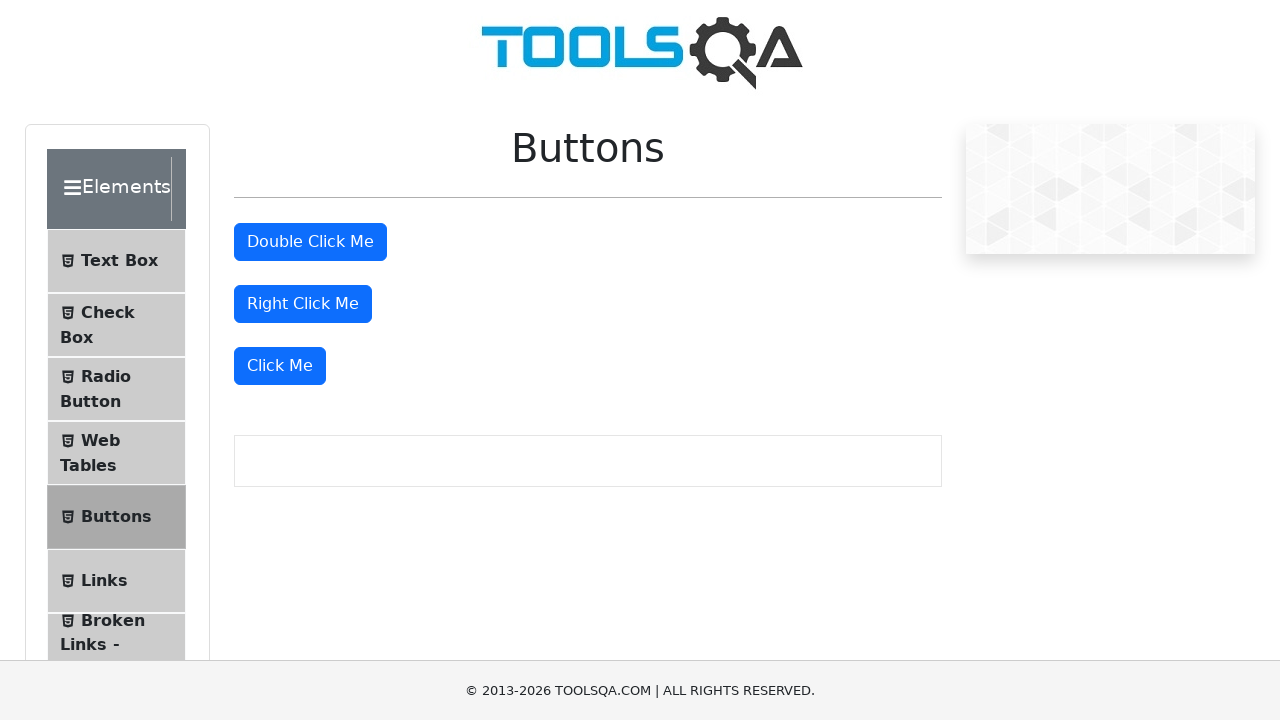

Double-clicked the double-click button at (310, 242) on #doubleClickBtn
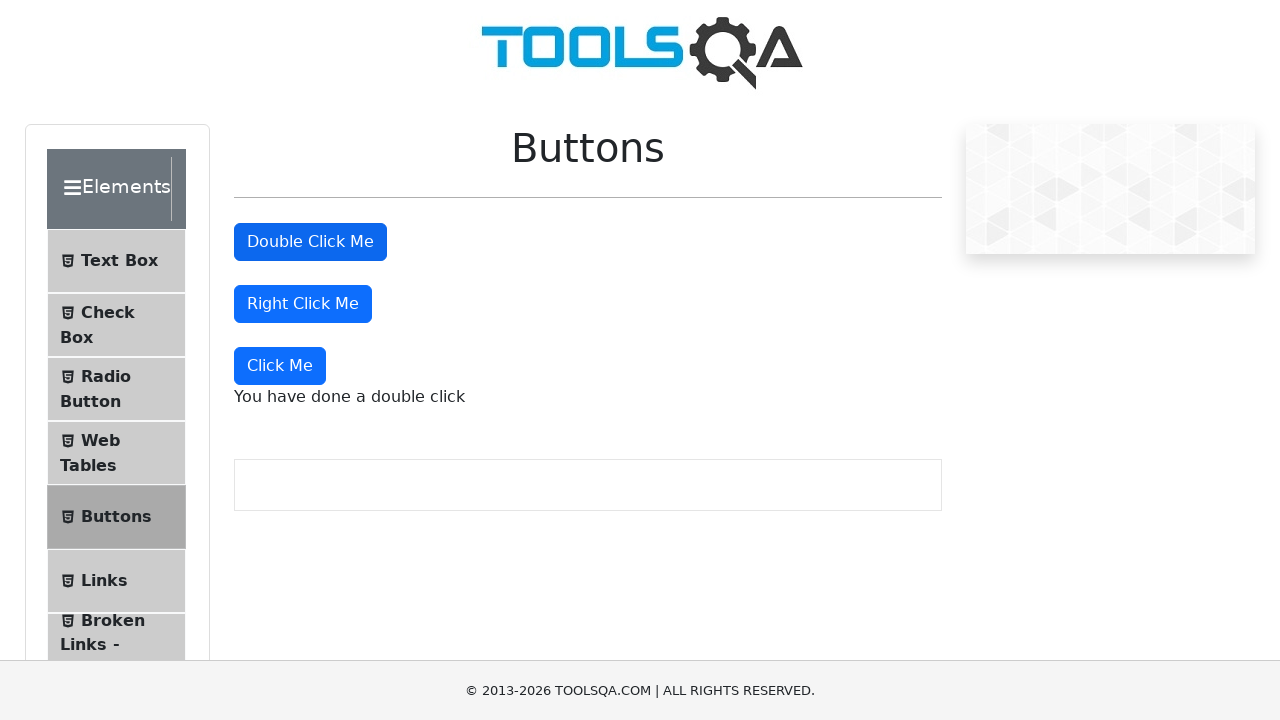

Double-click message element appeared
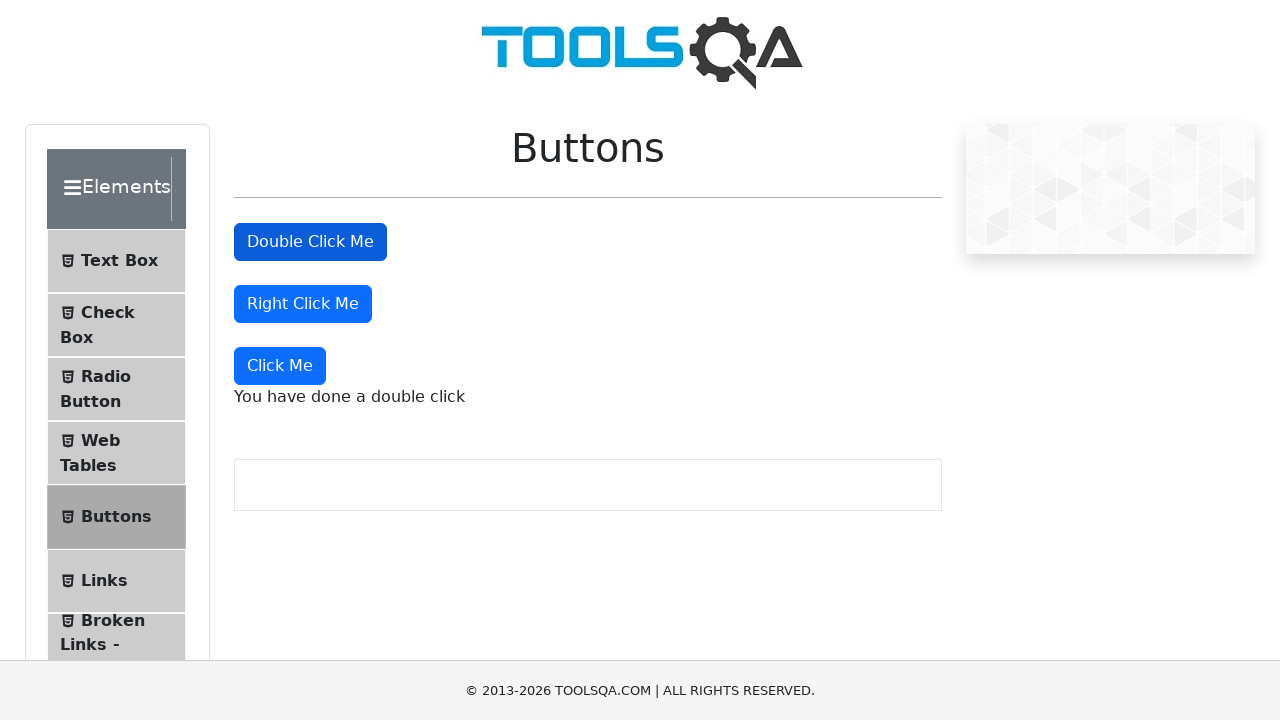

Retrieved double-click message text
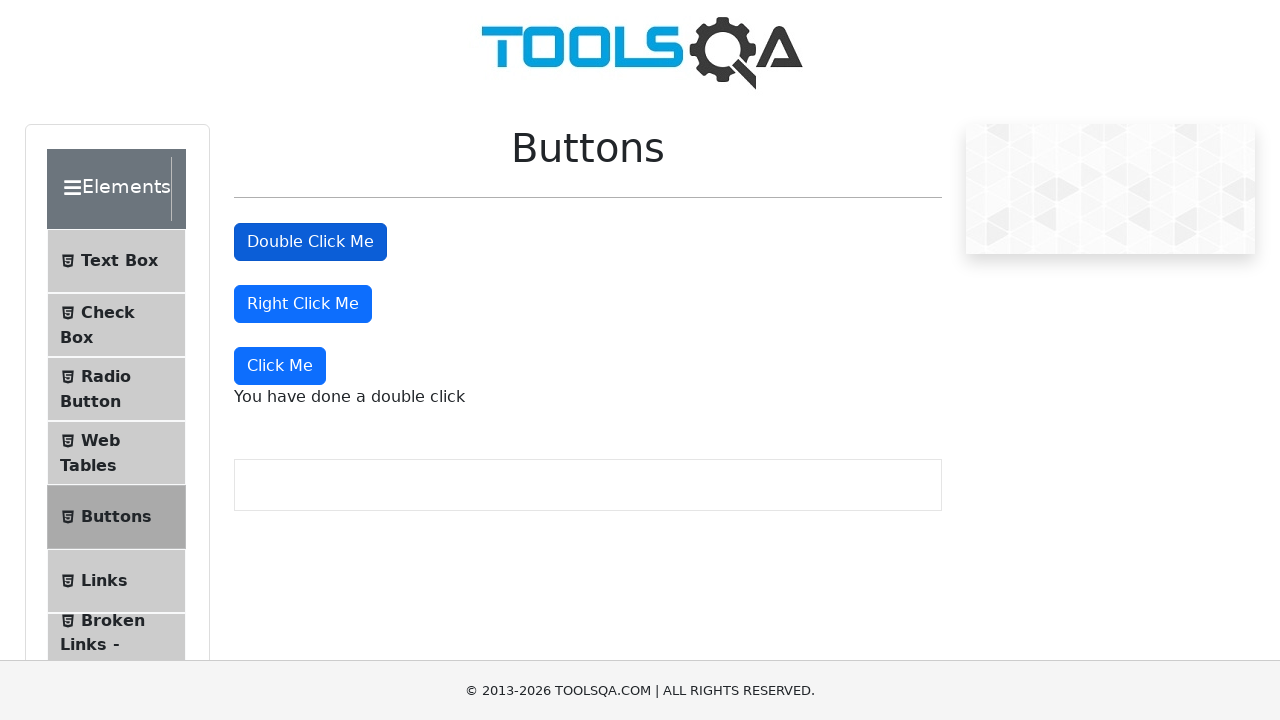

Verified double-click message is correct
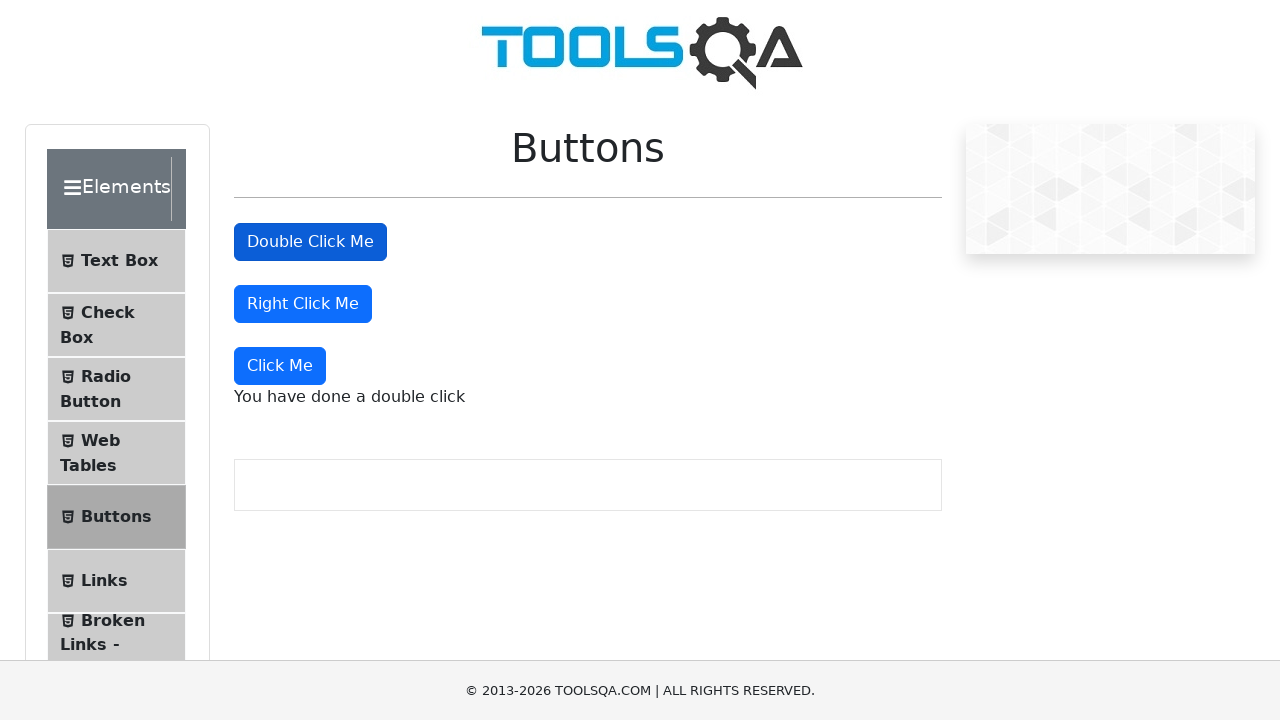

Right-clicked the right-click button at (303, 304) on #rightClickBtn
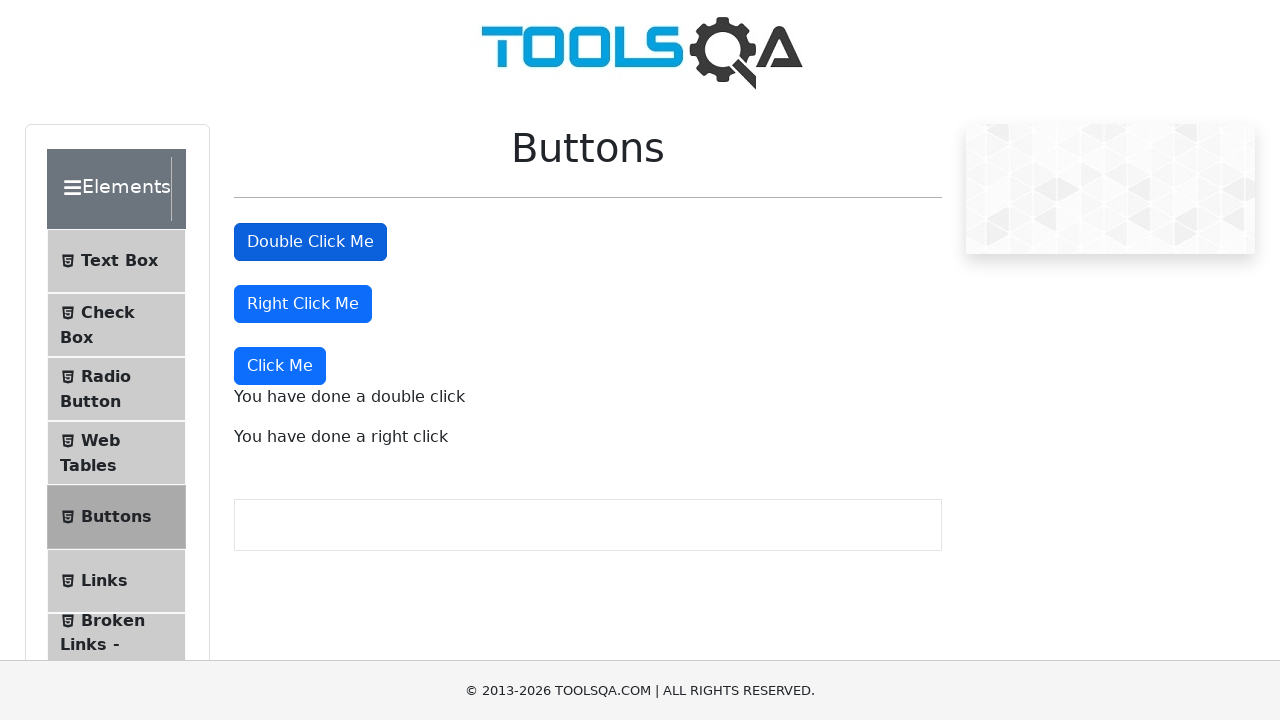

Right-click message element appeared
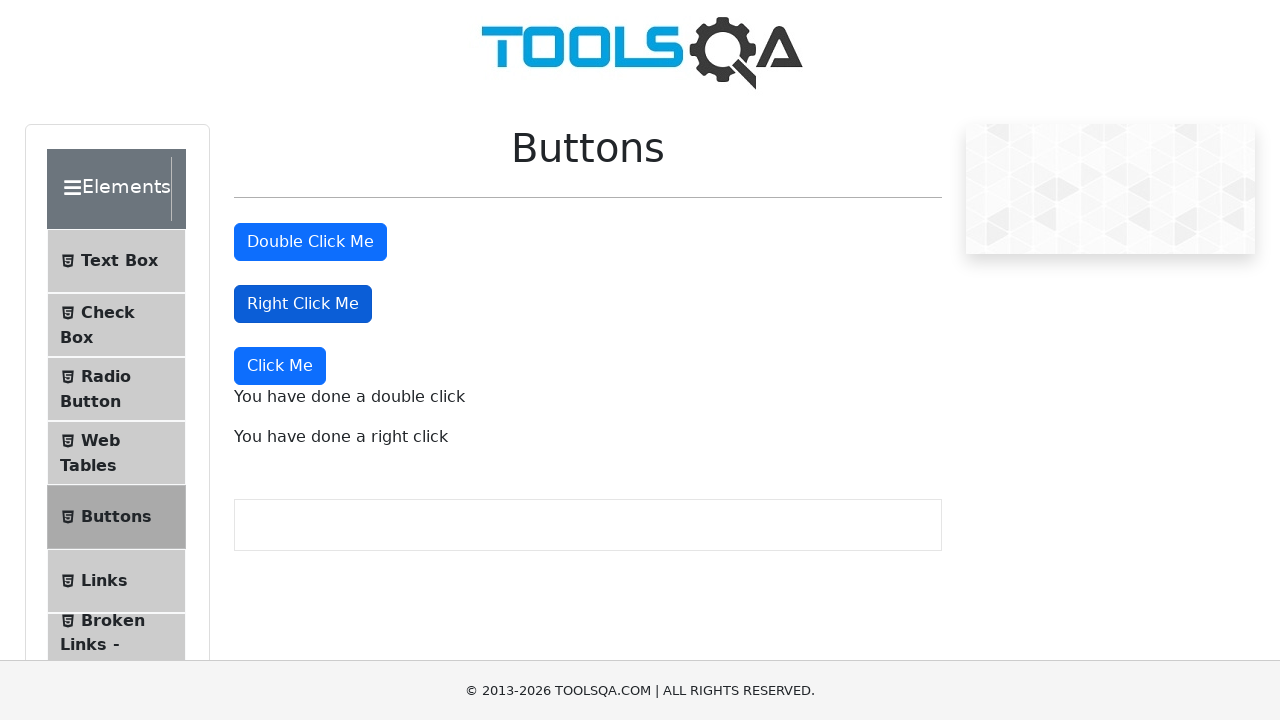

Retrieved right-click message text
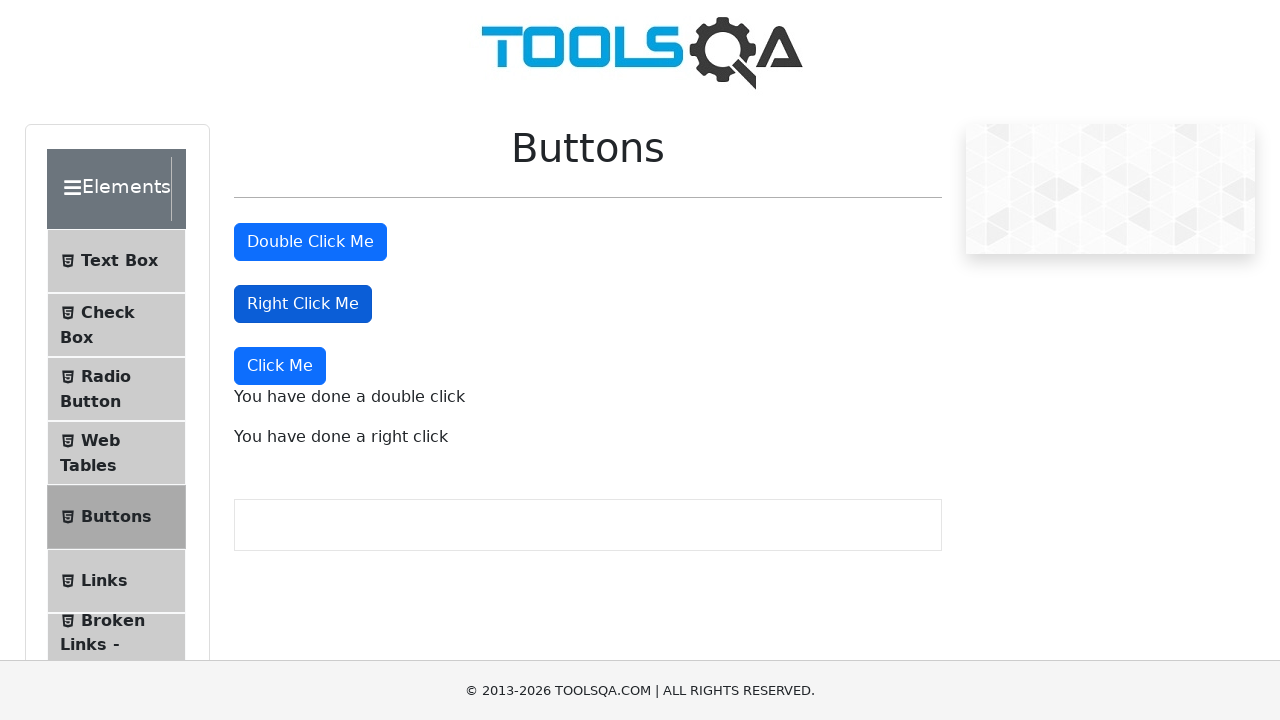

Verified right-click message is correct
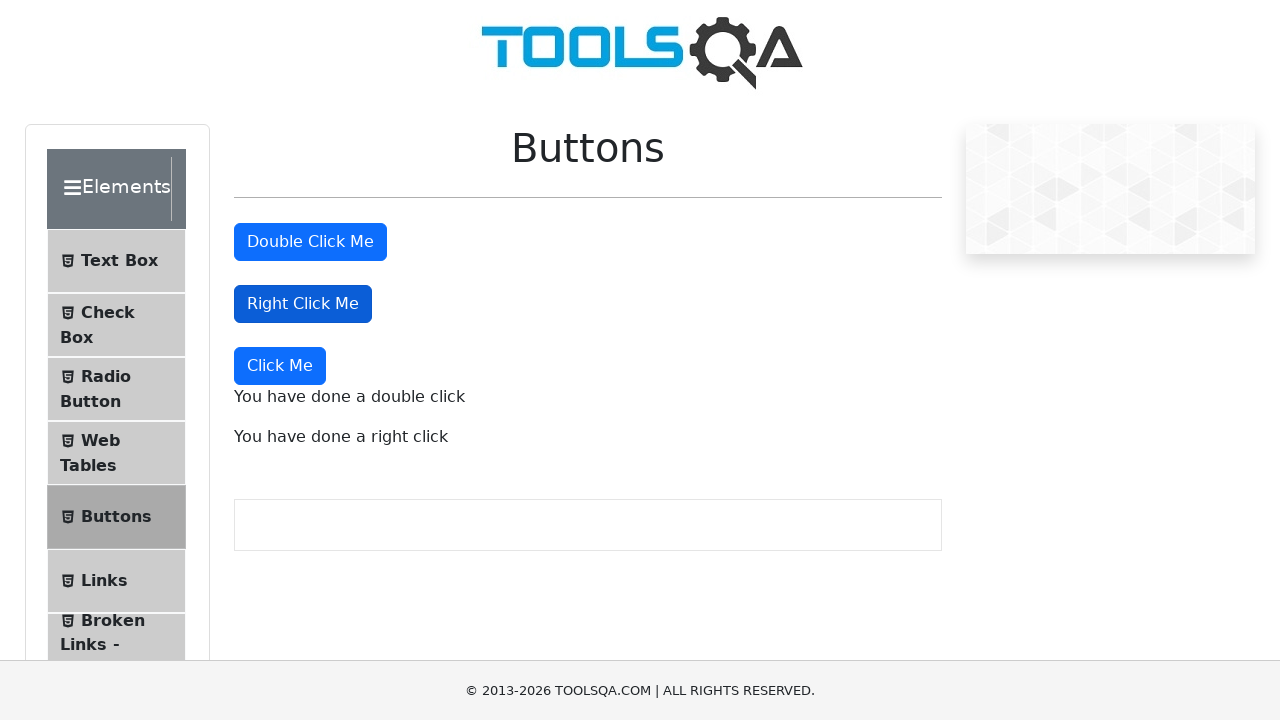

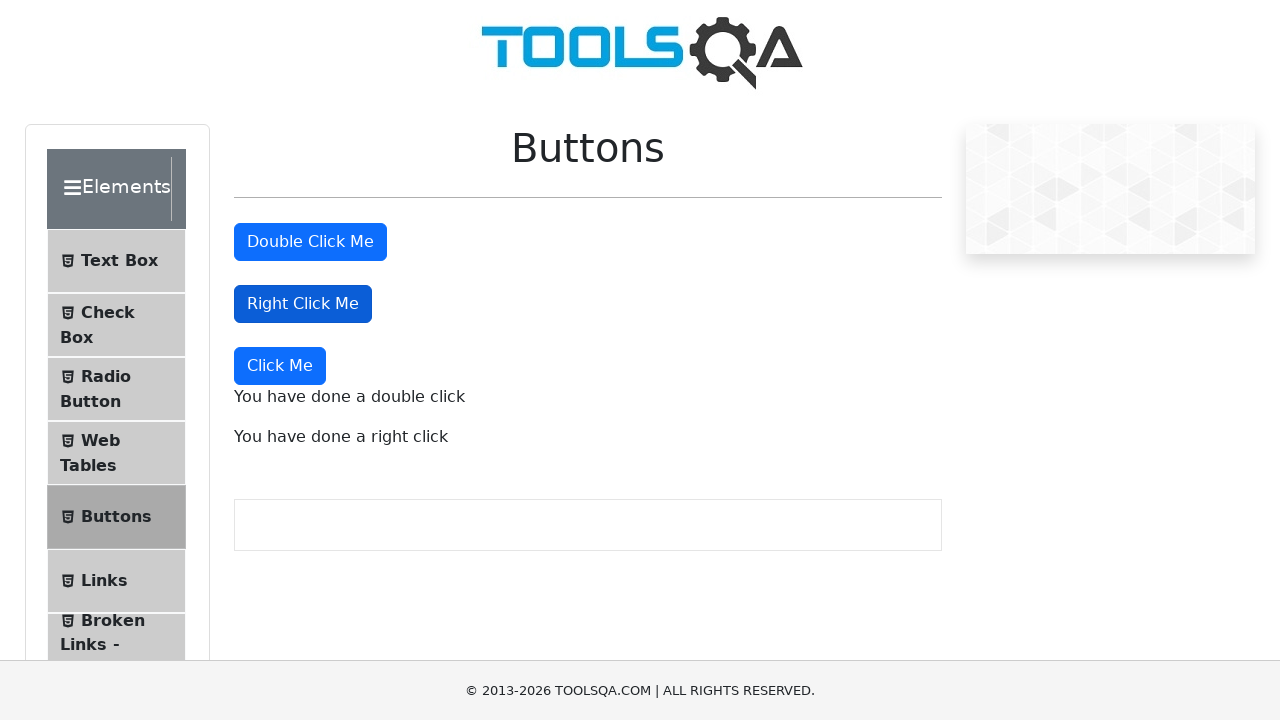